Verifies that the first todo item checkbox is not checked by default

Starting URL: https://lambdatest.github.io/sample-todo-app/

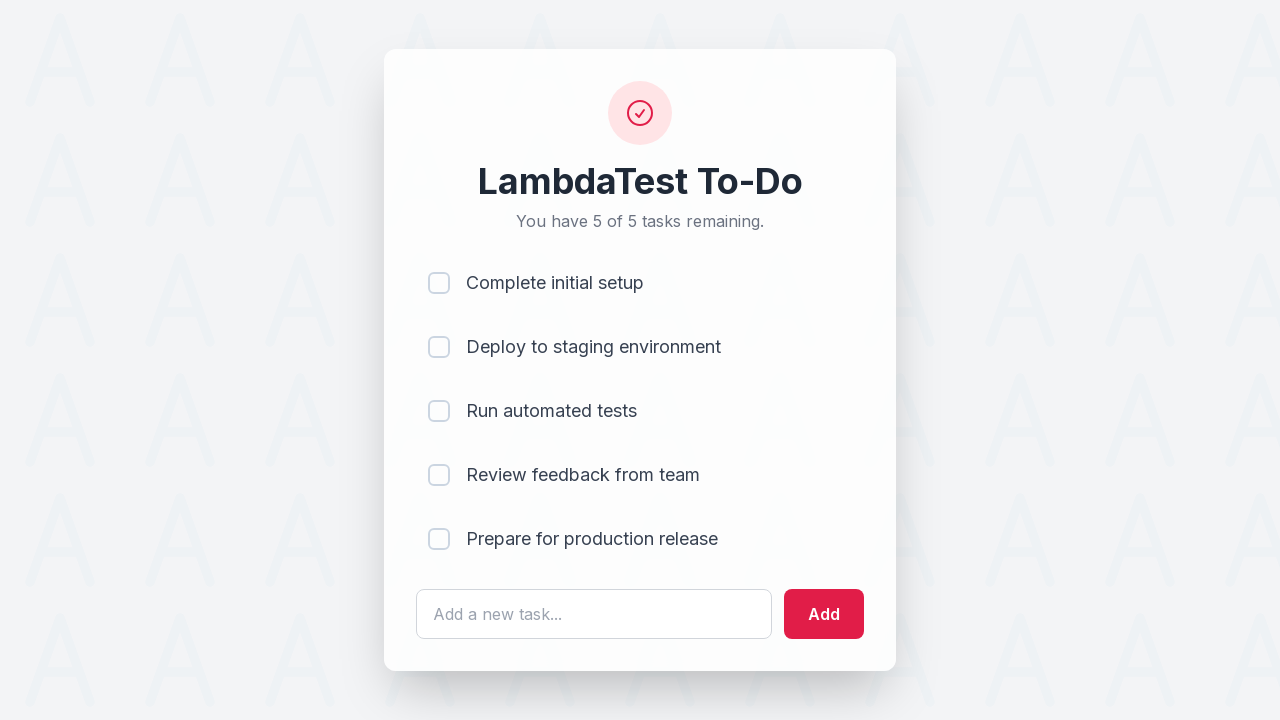

Navigated to sample todo app
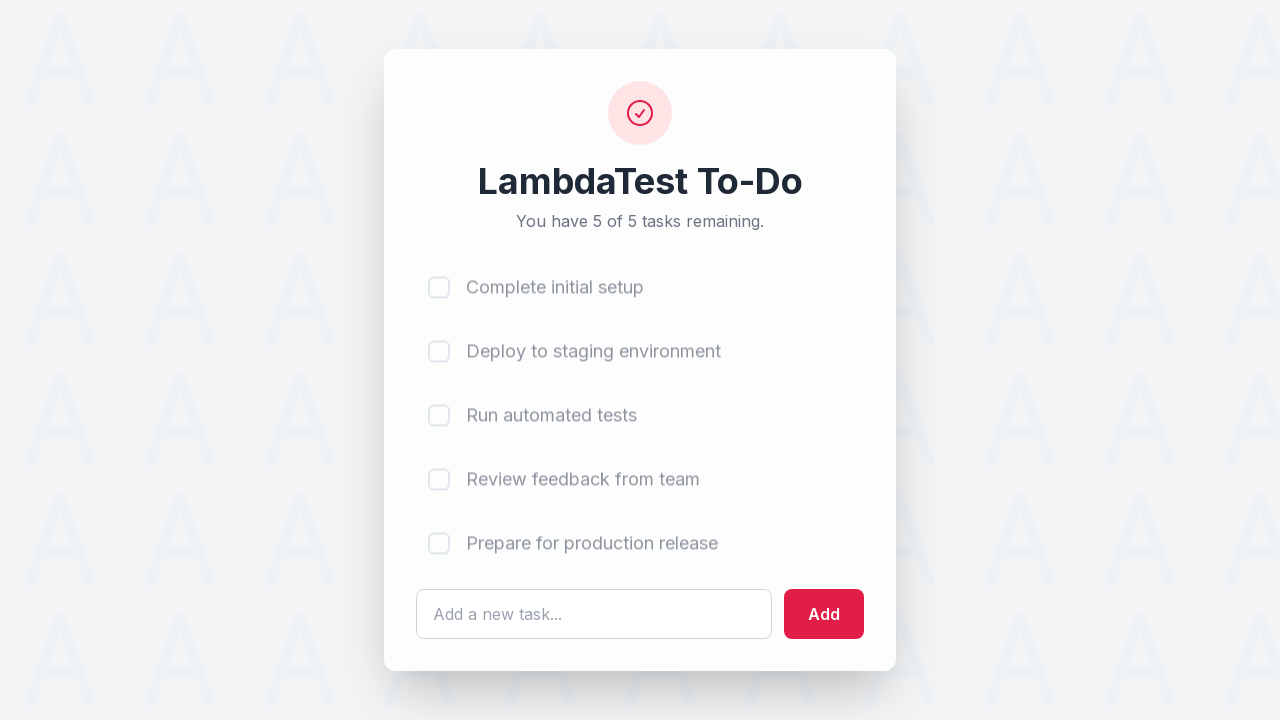

Located the first checkbox element
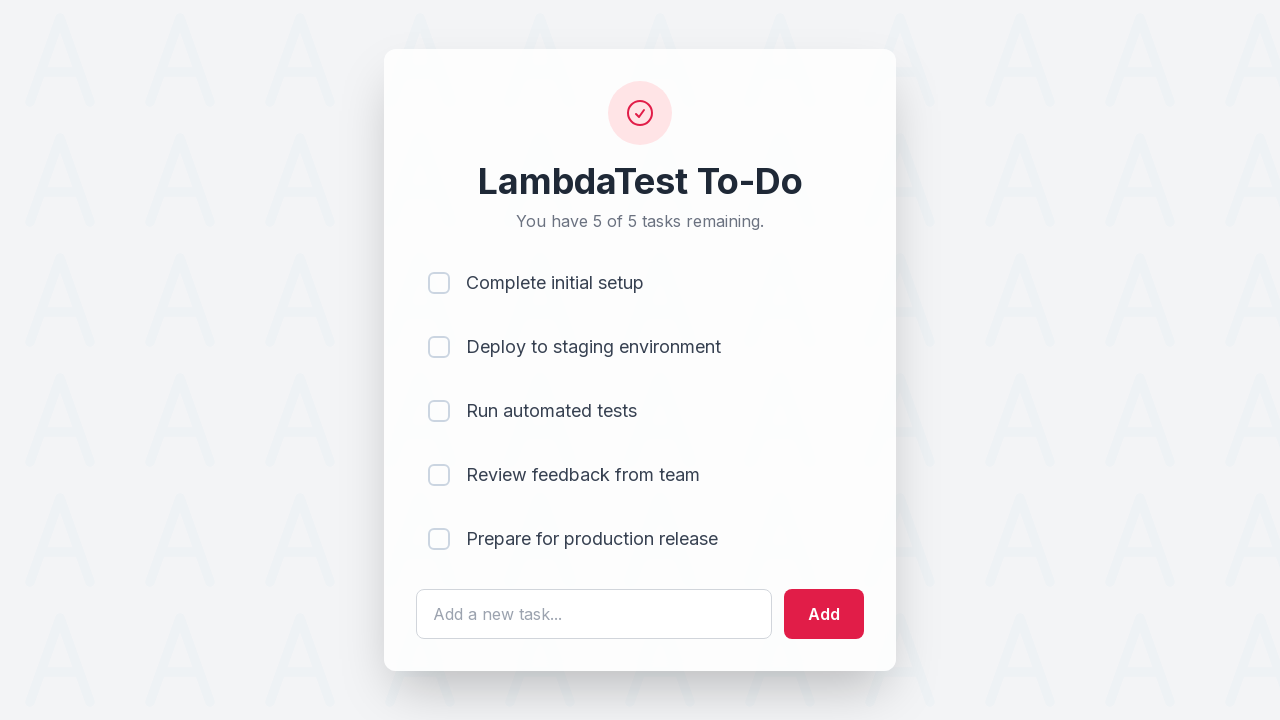

Waited for checkbox to be available
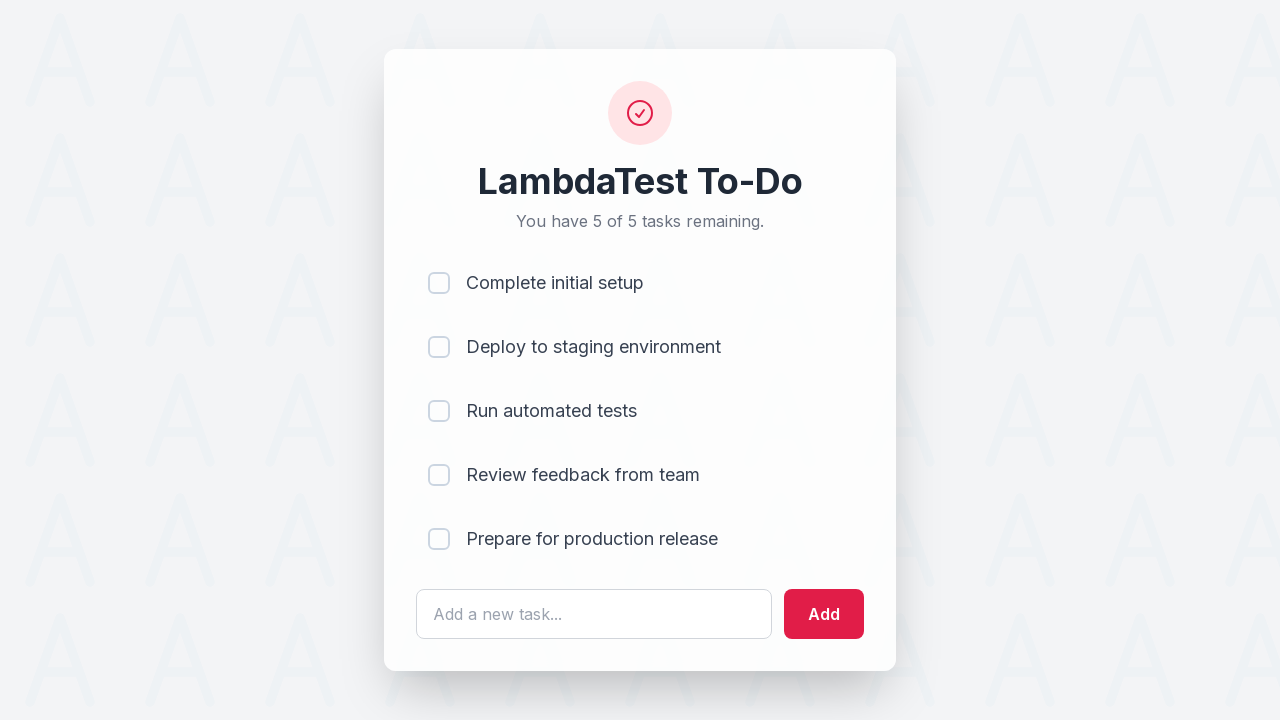

Verified that first todo item checkbox is not checked
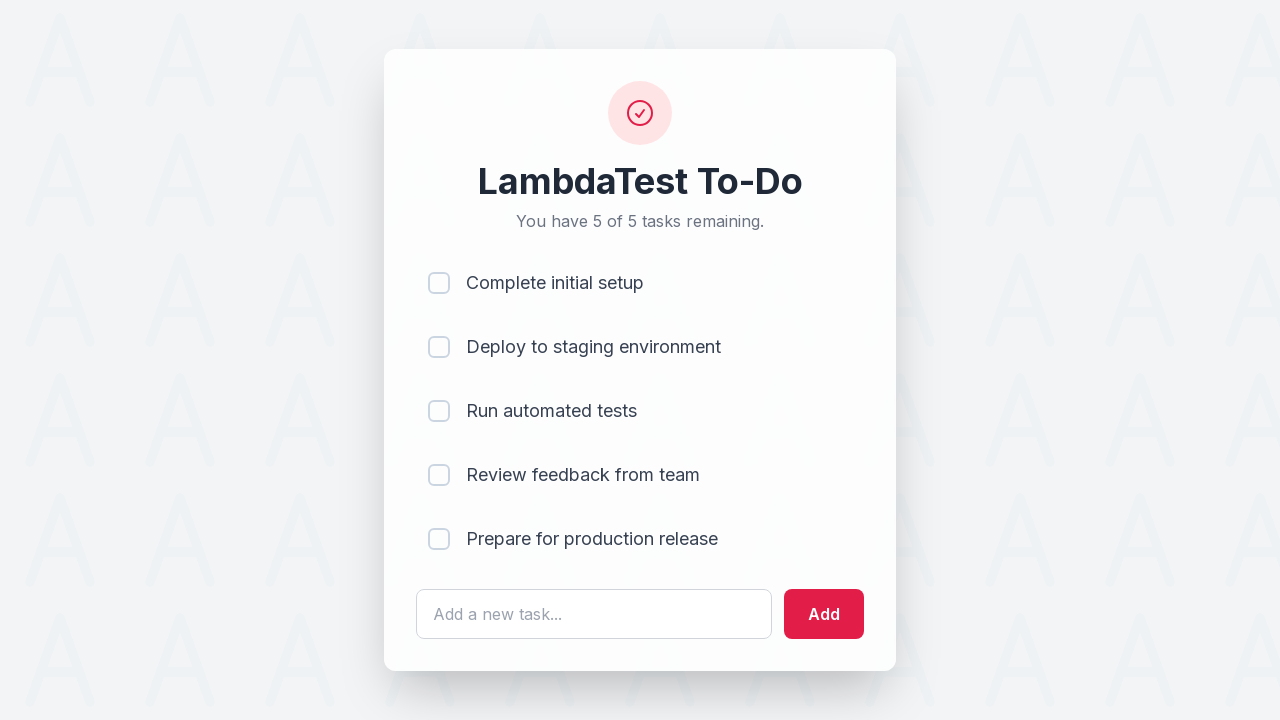

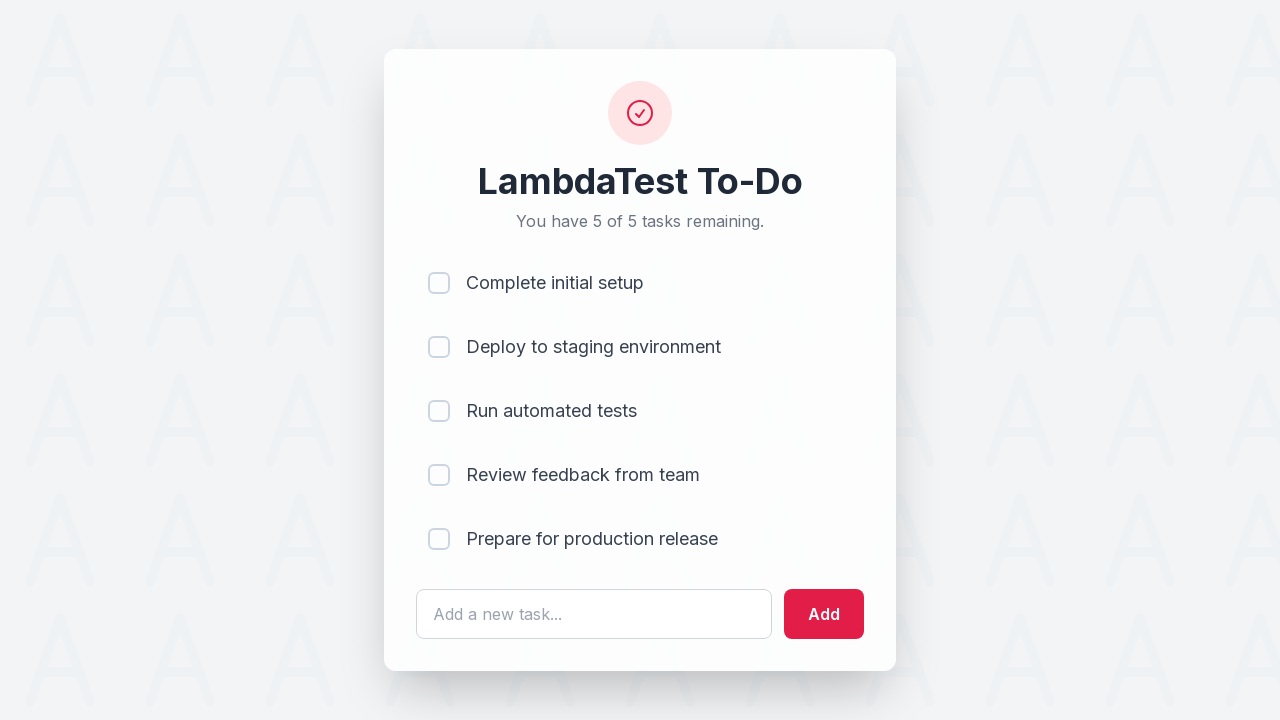